Tests the search functionality on the Katalon CMS demo site by entering "Flying Ninja" in the search field and clicking the search button

Starting URL: https://cms.demo.katalon.com

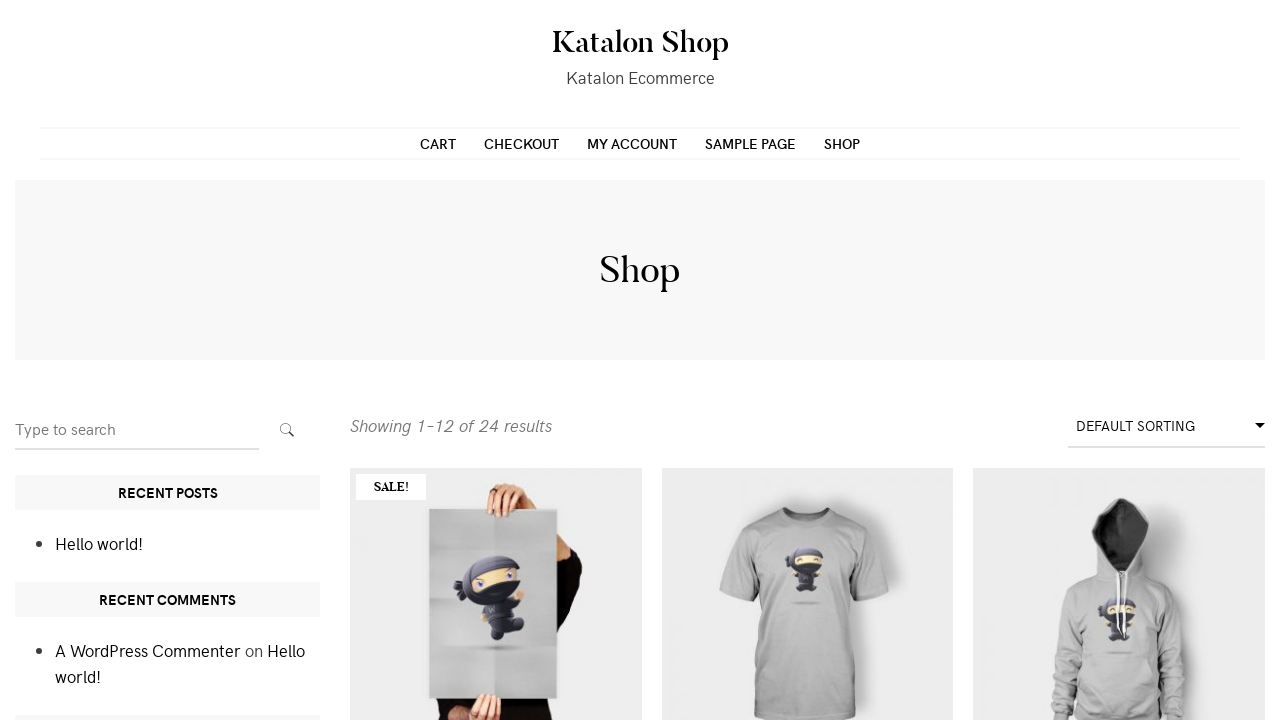

Filled search field with 'Flying Ninja' on input[name='s']
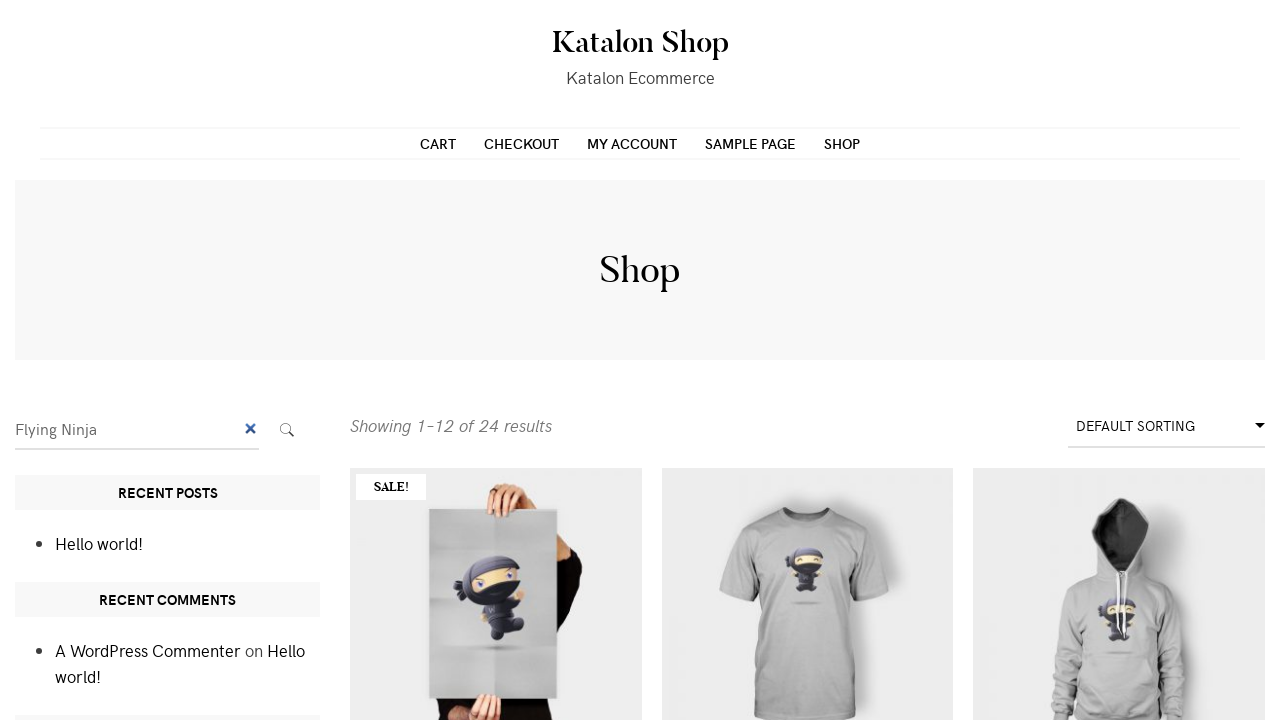

Clicked search submit button at (287, 430) on .search-submit
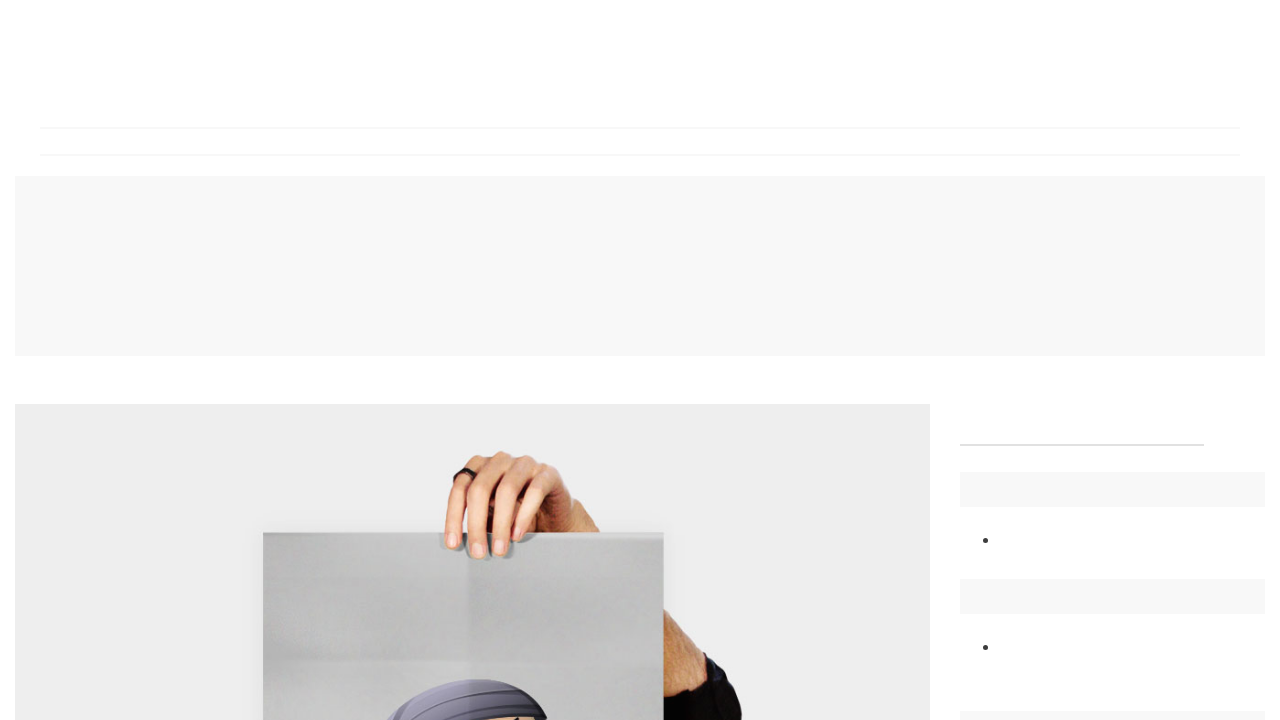

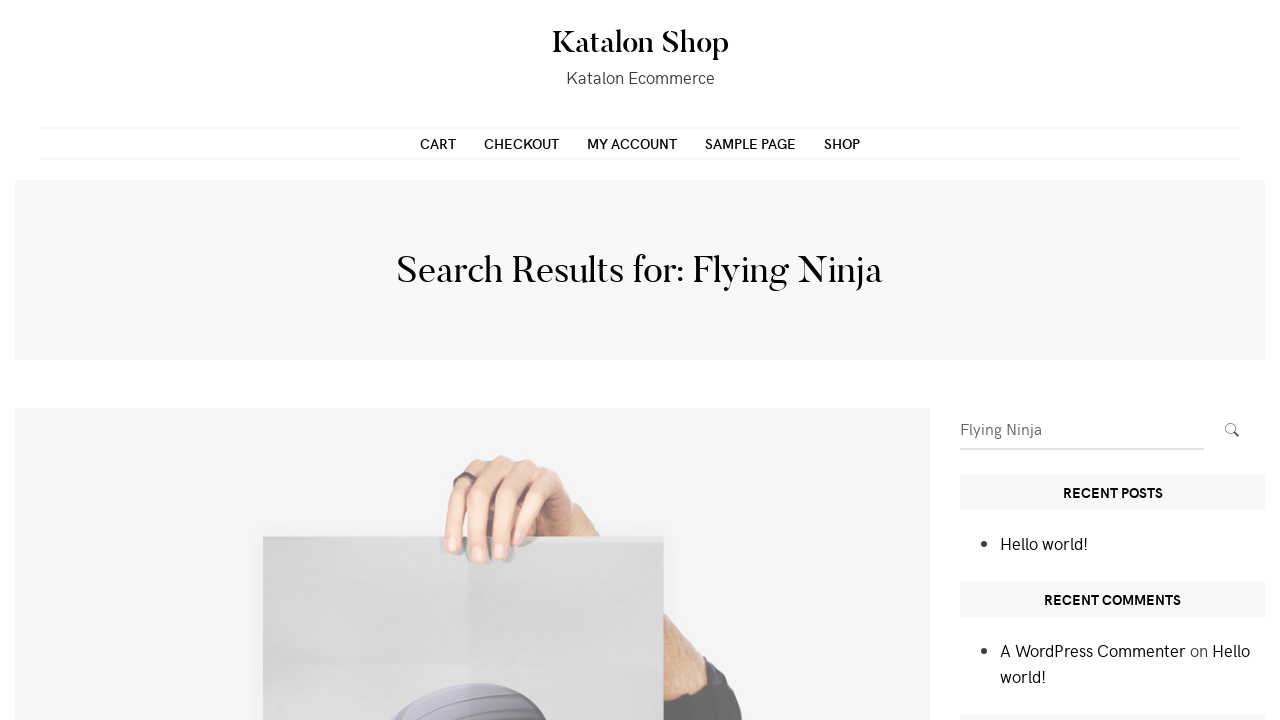